Tests the Python.org search functionality by entering a search query "pycon" and verifying that results are returned

Starting URL: https://www.python.org

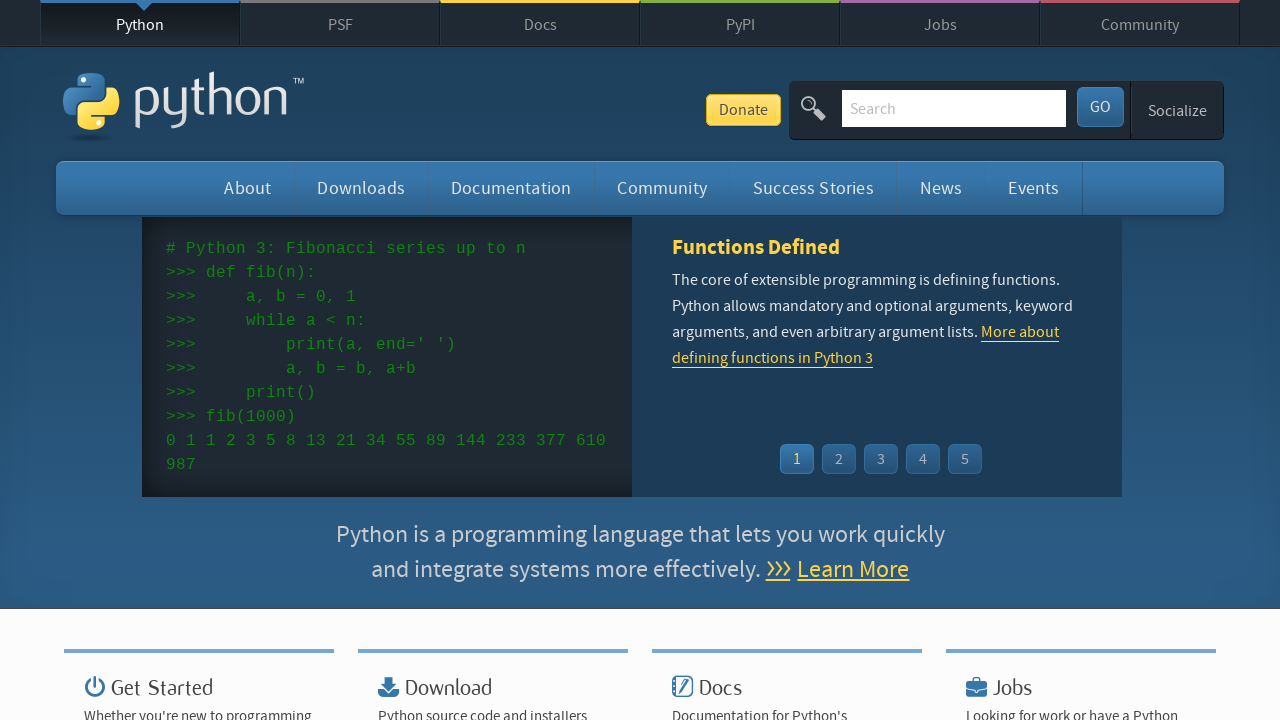

Verified 'Python' is in page title
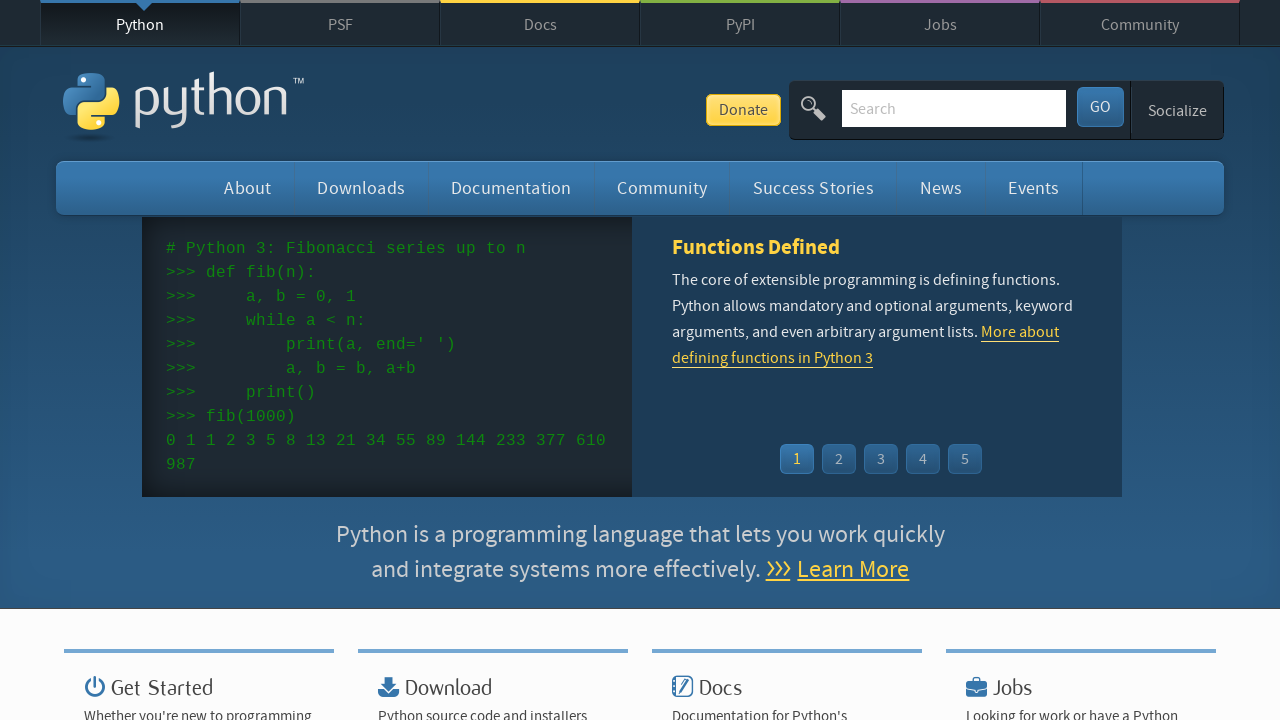

Filled search input with 'pycon' on input[name='q']
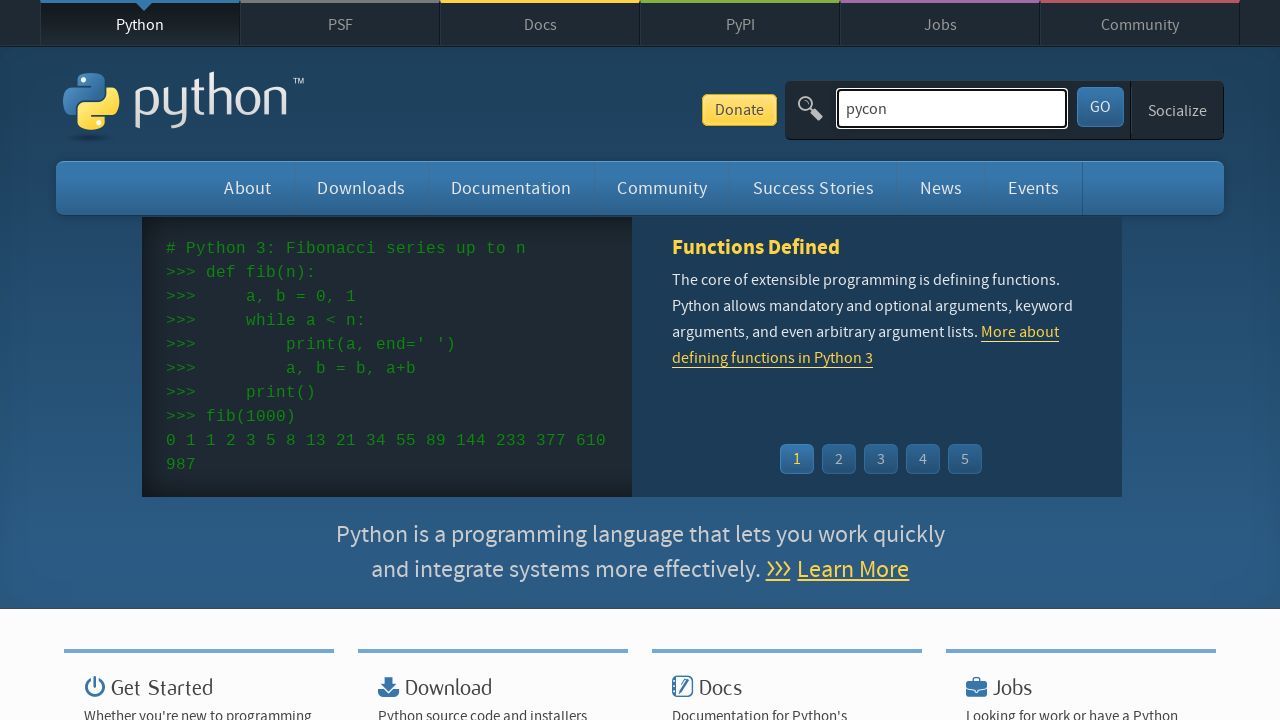

Pressed Enter to submit search query on input[name='q']
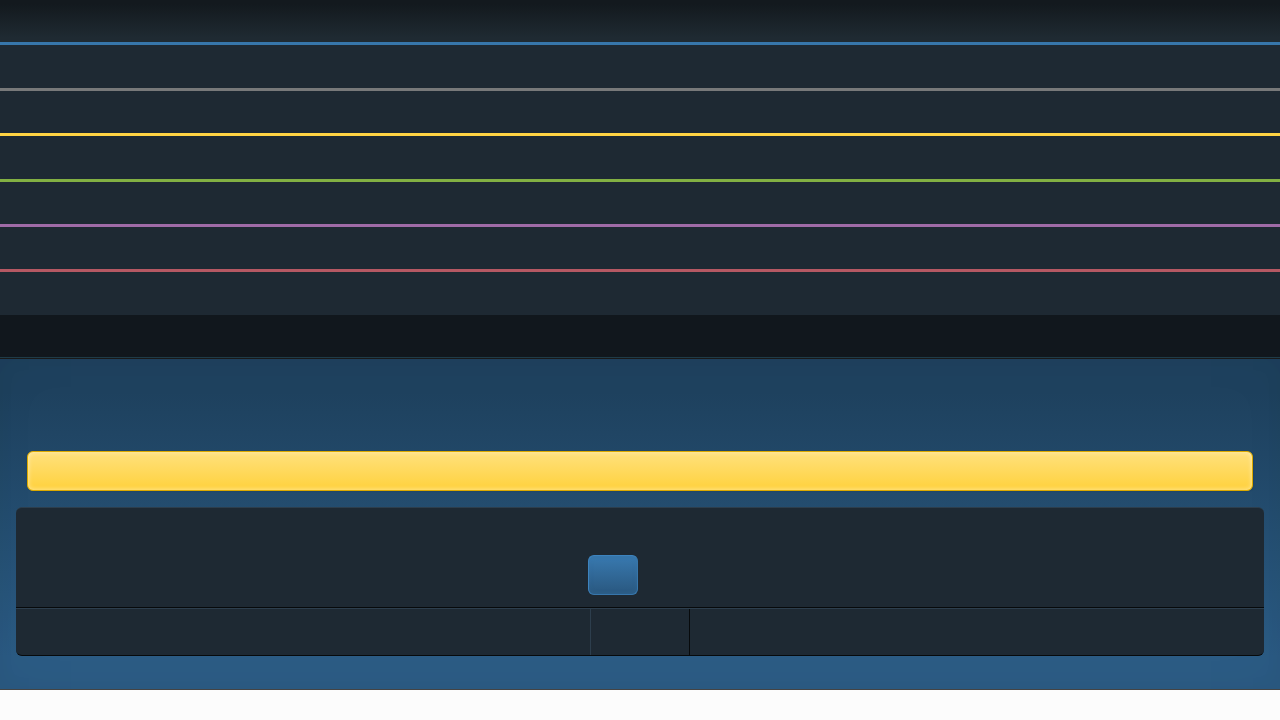

Waited for network idle state after search submission
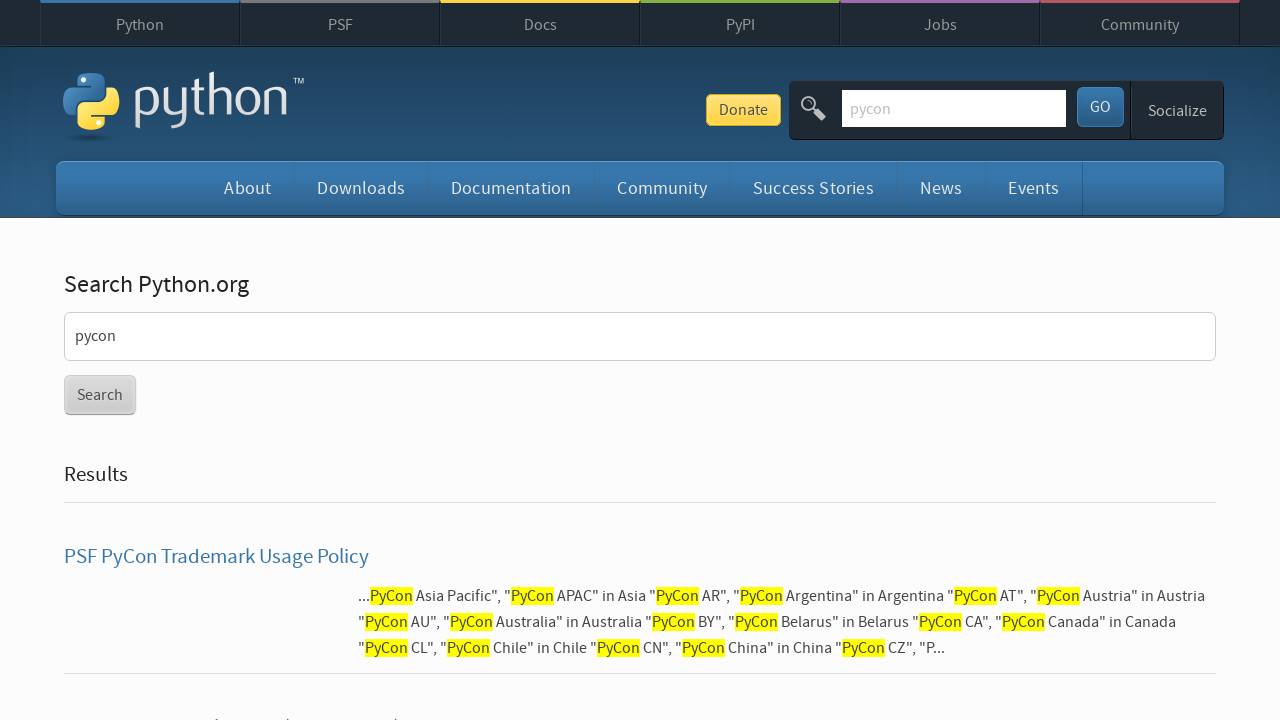

Verified search results were returned (no 'No results found' message)
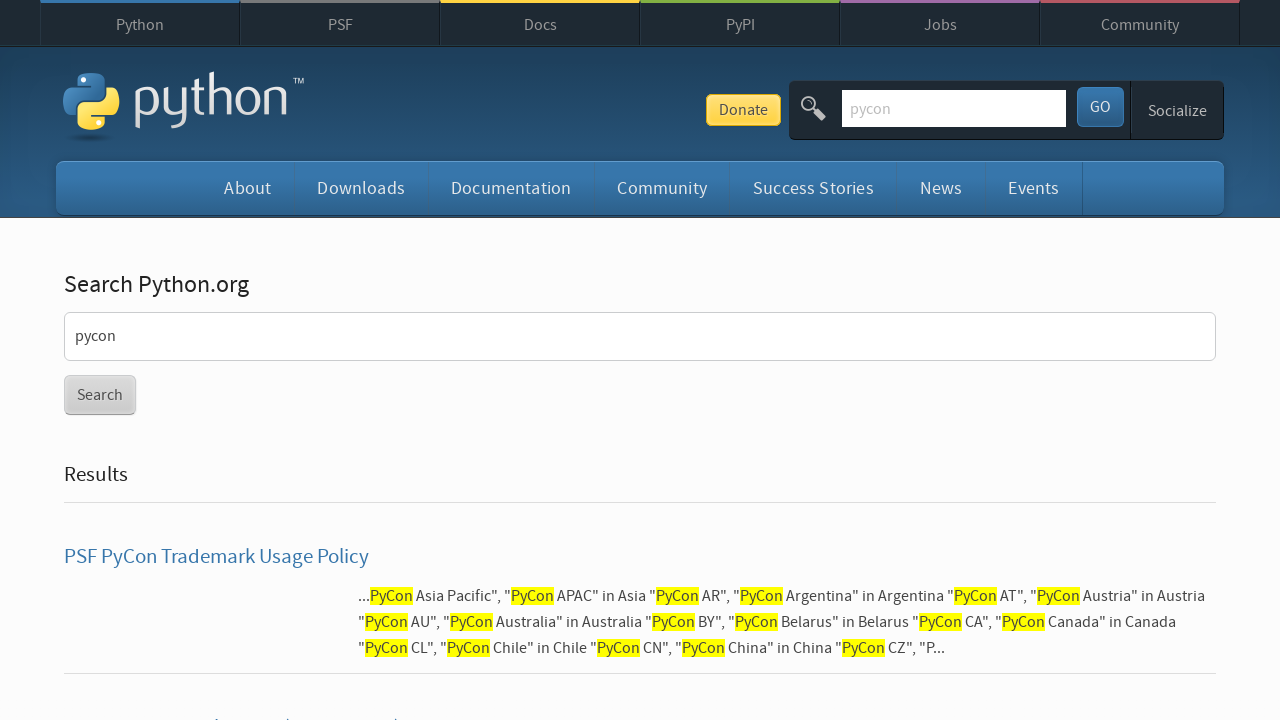

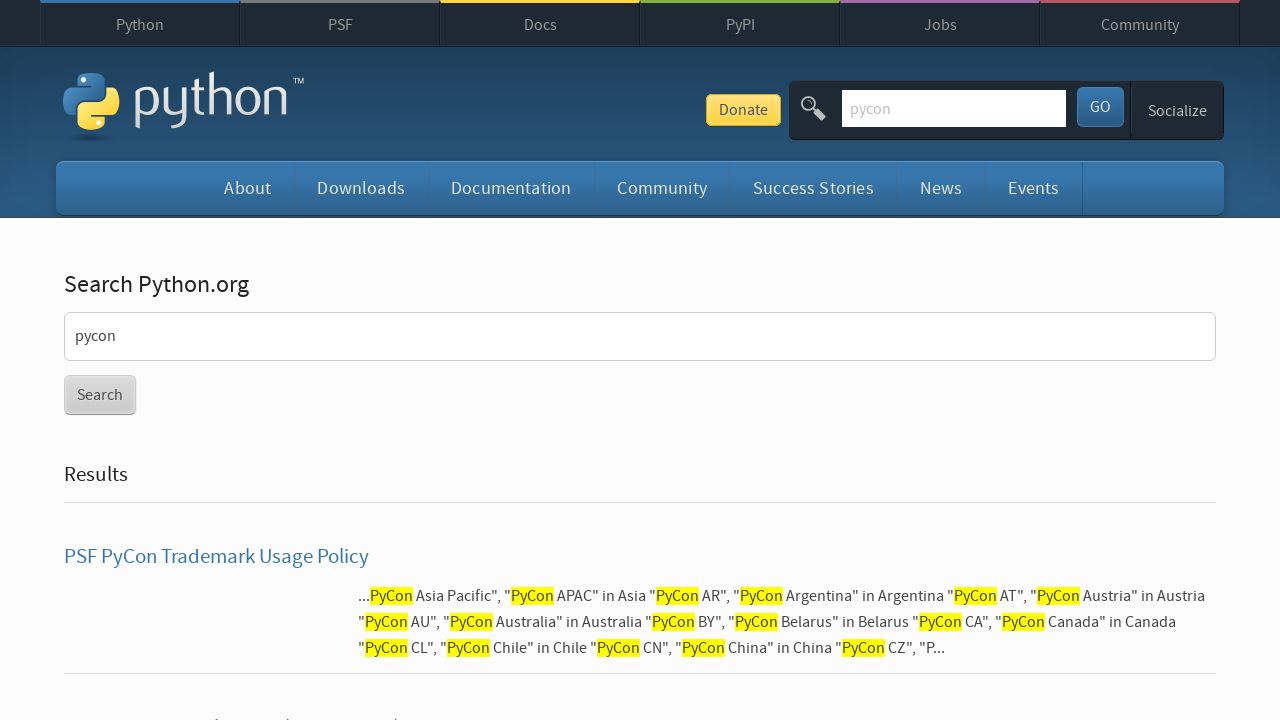